Tests the forgot password functionality by navigating to the reset password page, entering an email address, and submitting the form to request a password reset link.

Starting URL: https://beta.docuport.app

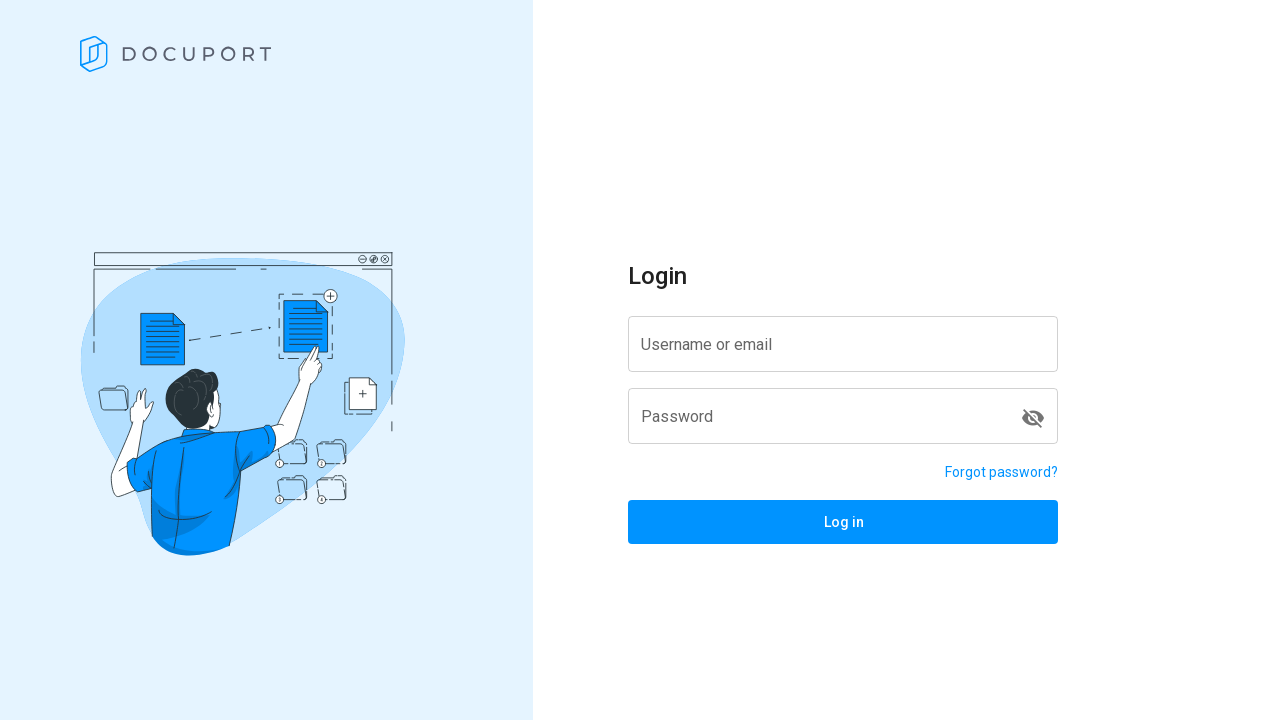

Clicked forgot password link at (1002, 472) on a[href='/reset-password']
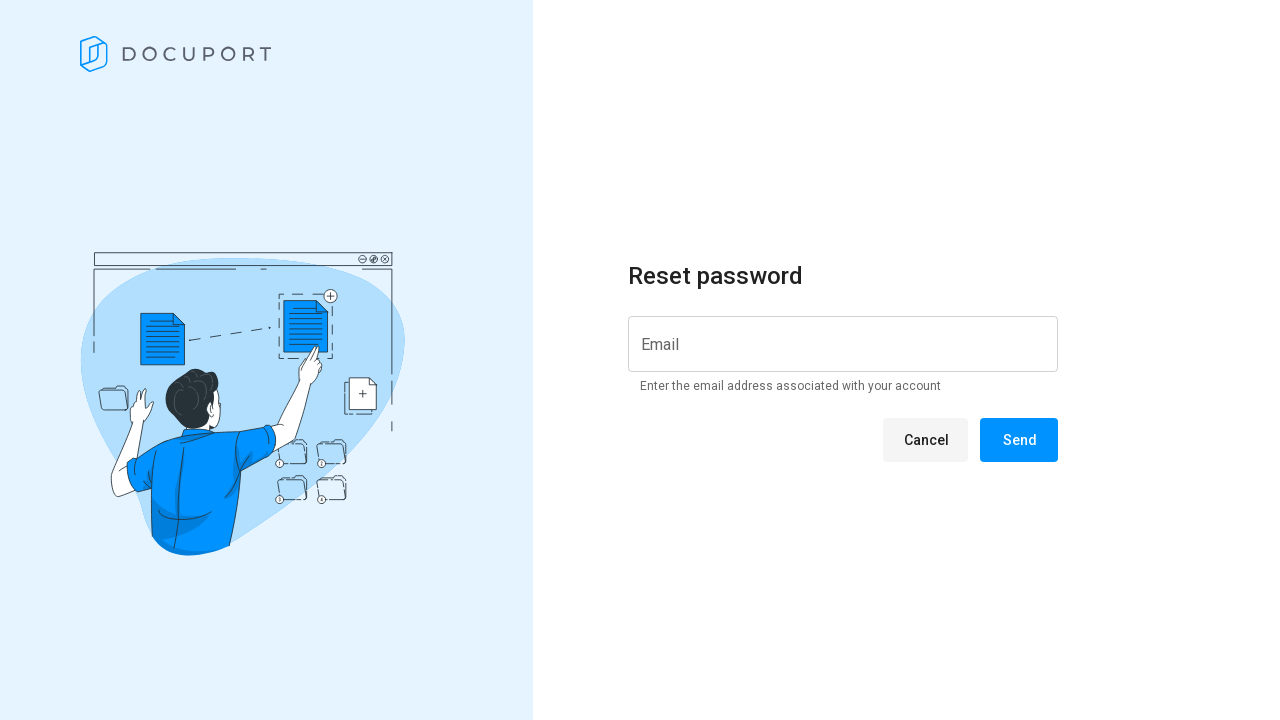

Navigated to reset password page
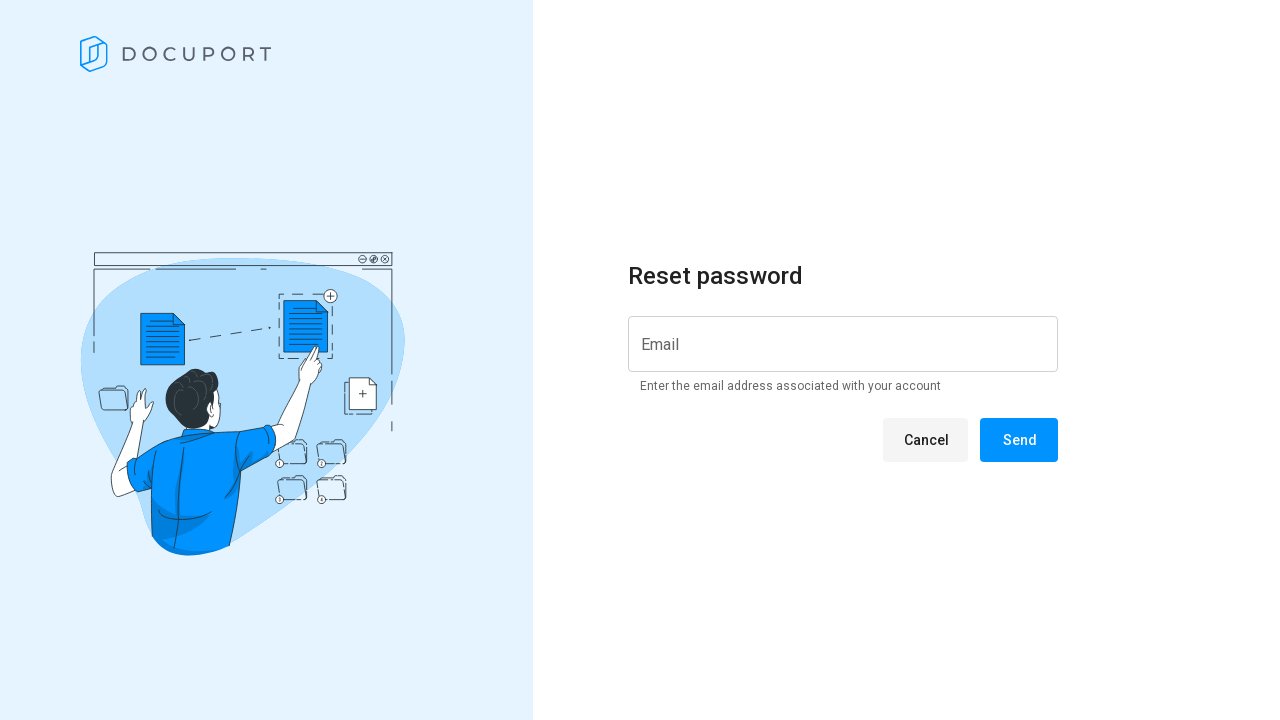

Instruction message 'Enter the email' is displayed
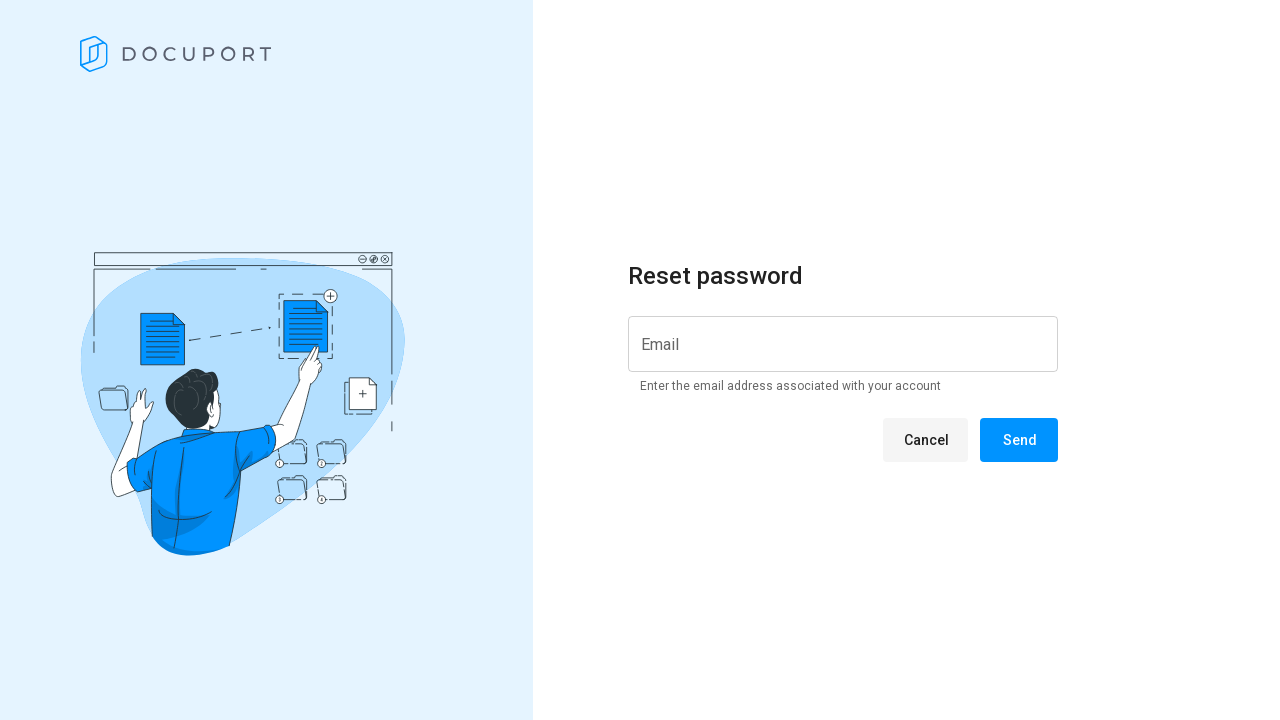

Filled email input field with 'forgotpasswordg1@gmail.com' on input[id*='input']
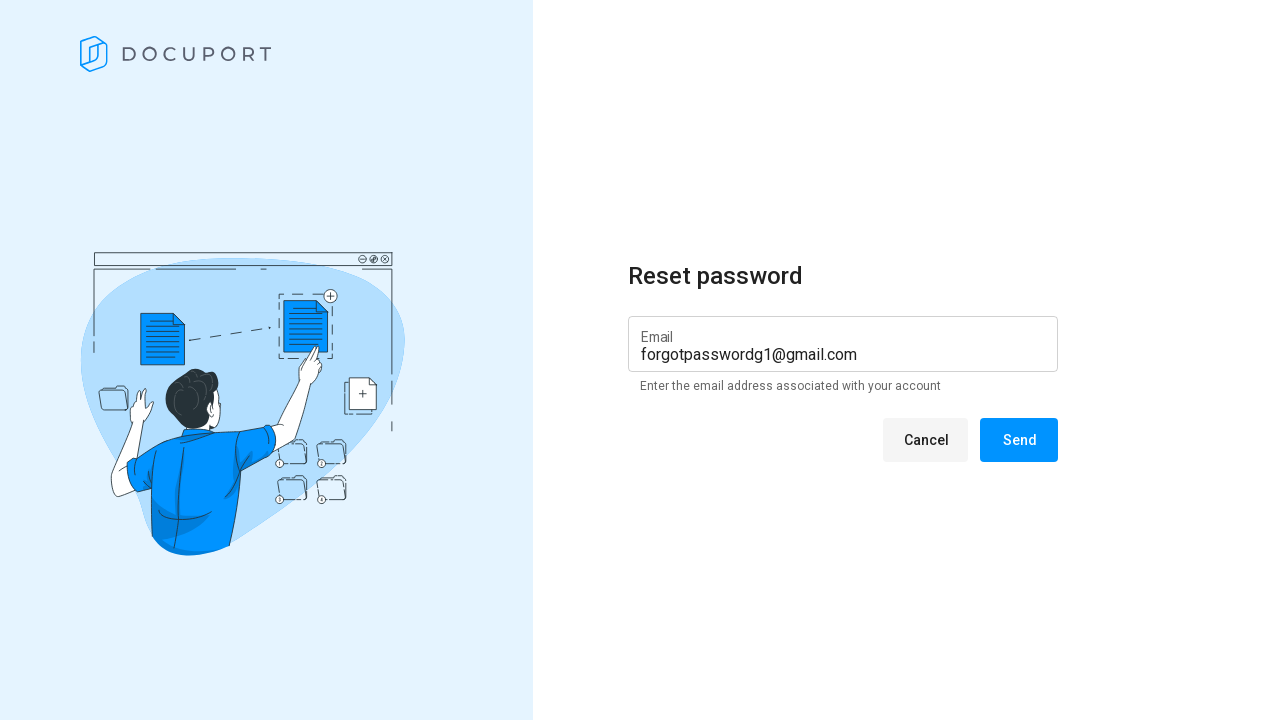

Send button is visible
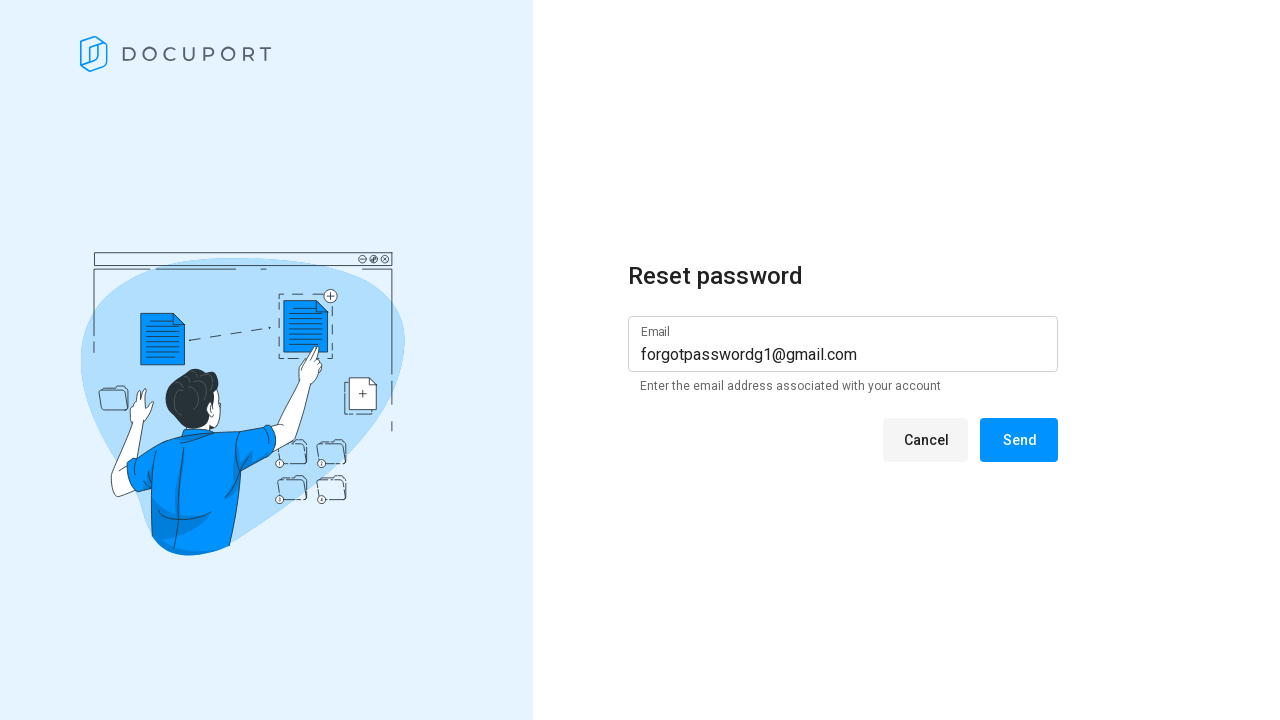

Cancel button is visible
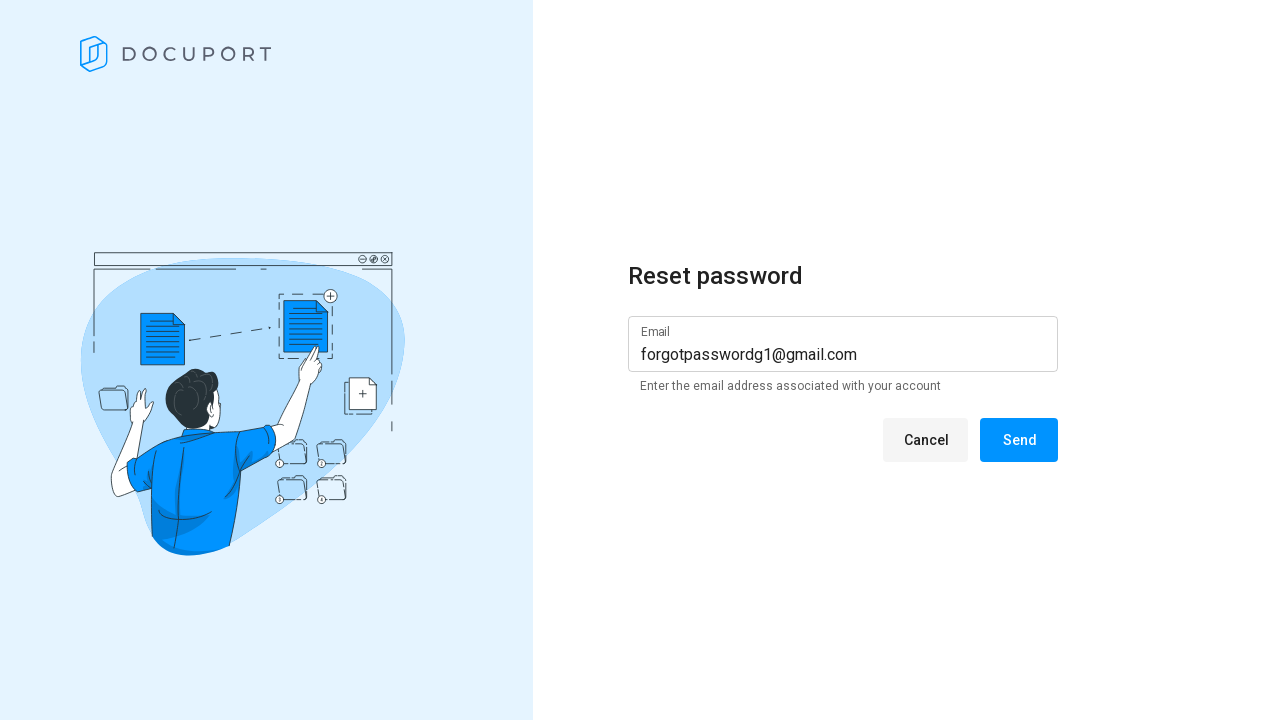

Clicked send button to submit password reset request at (1019, 440) on xpath=//*[contains(text(),'Send')]
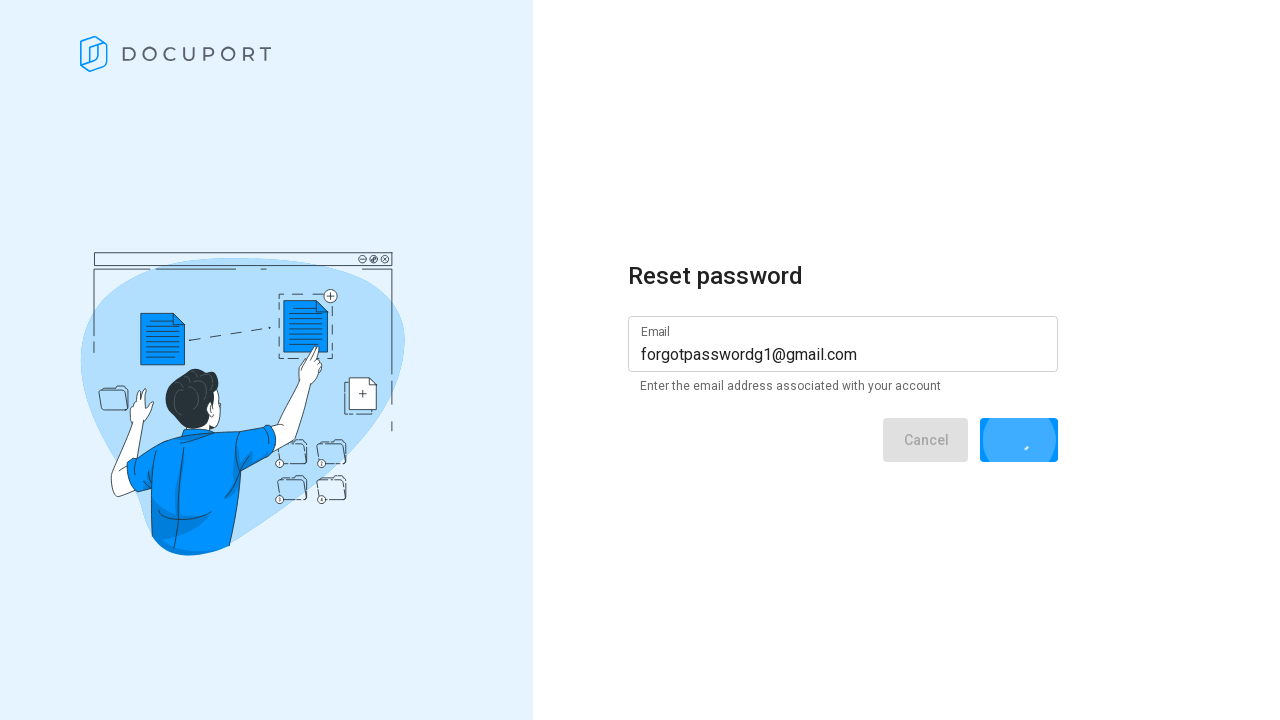

Success message appeared after submitting password reset request
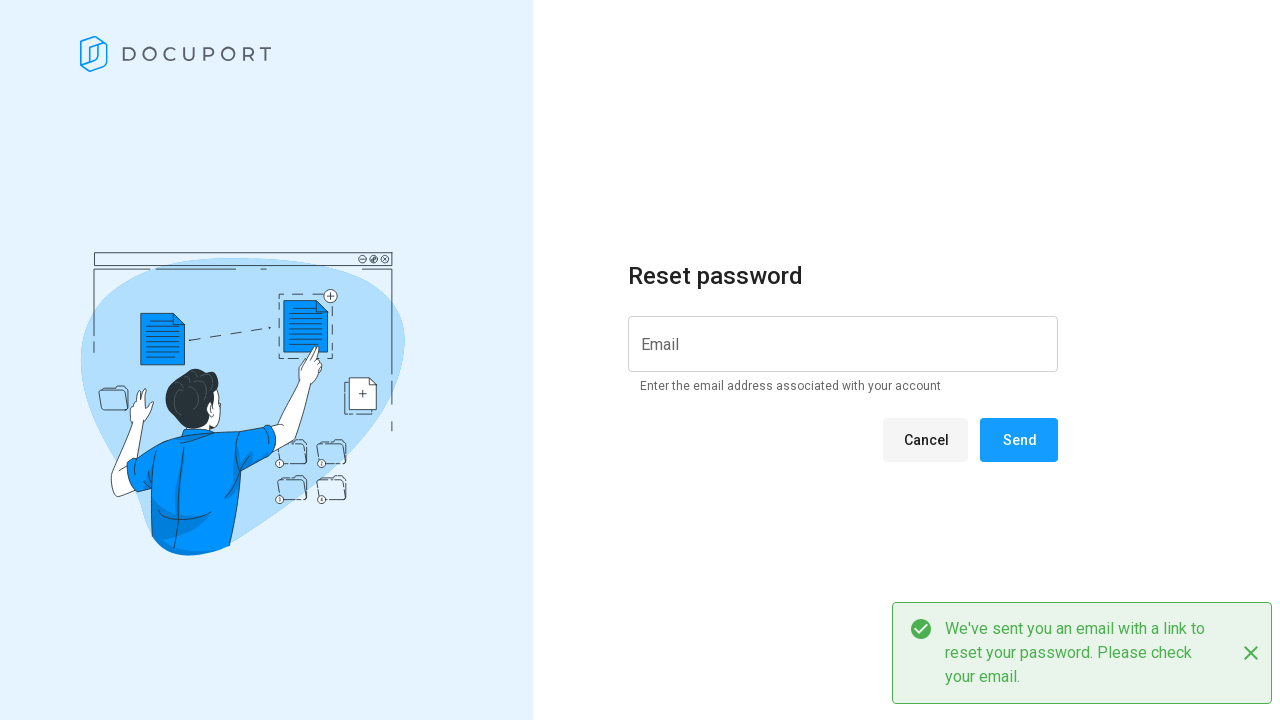

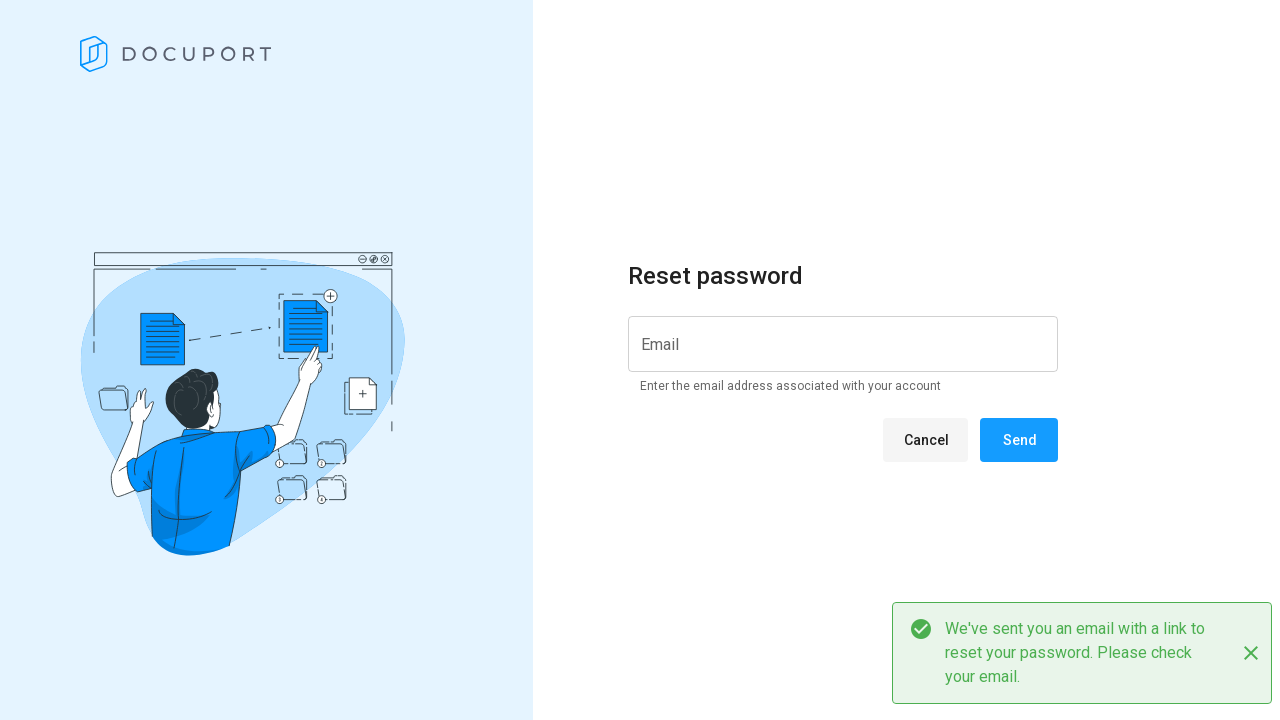